Tests clearing completed todo items using the Clear completed button

Starting URL: https://demo.playwright.dev/todomvc

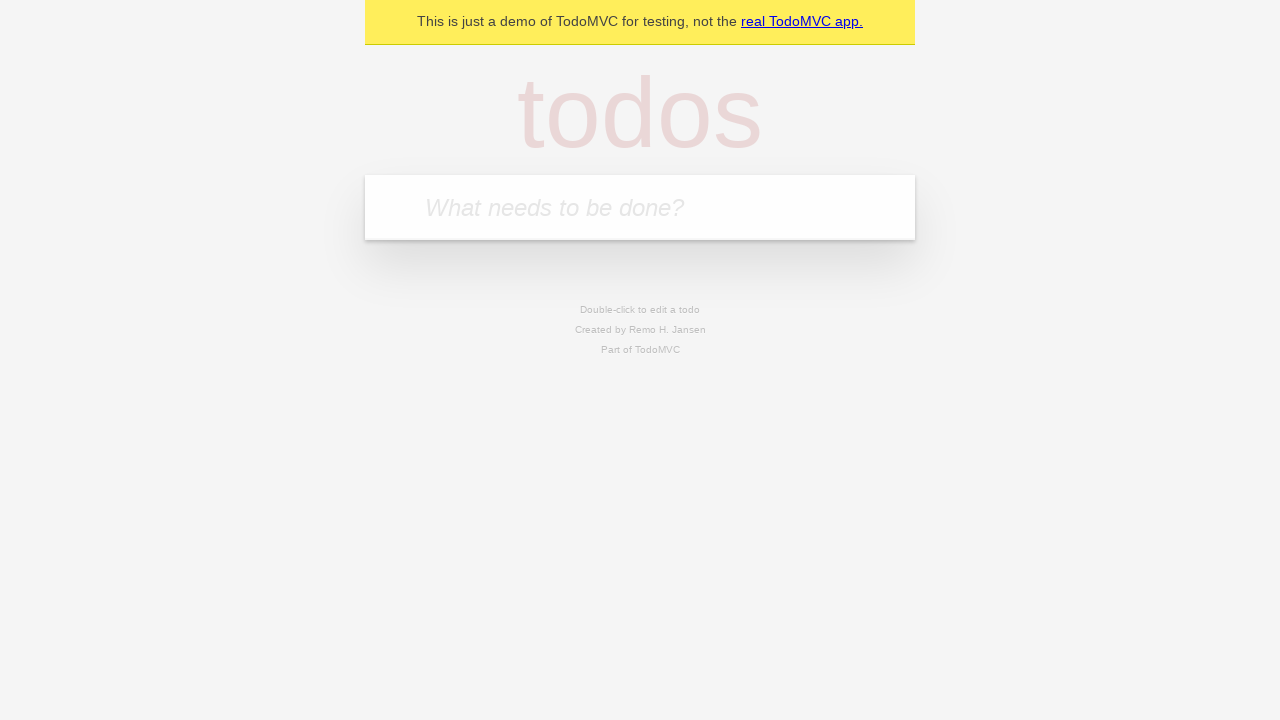

Filled new todo input with 'Complete and clear me' on input.new-todo
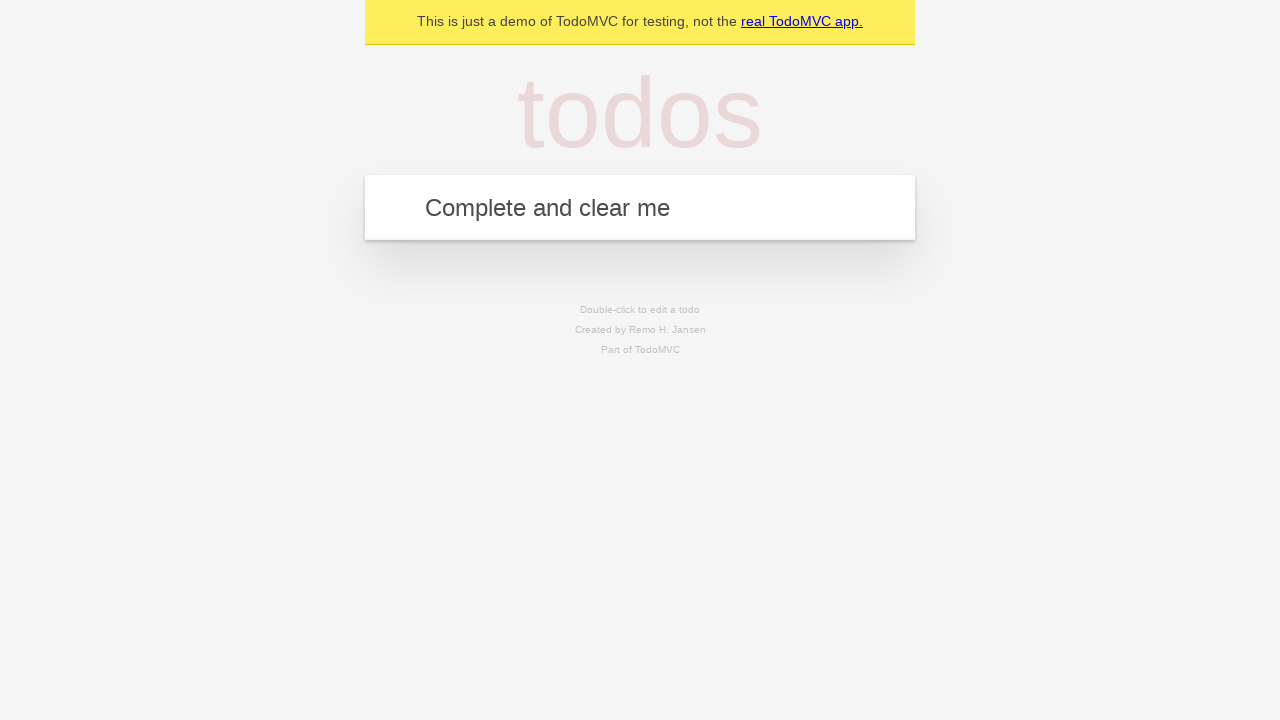

Pressed Enter to create the new todo item on input.new-todo
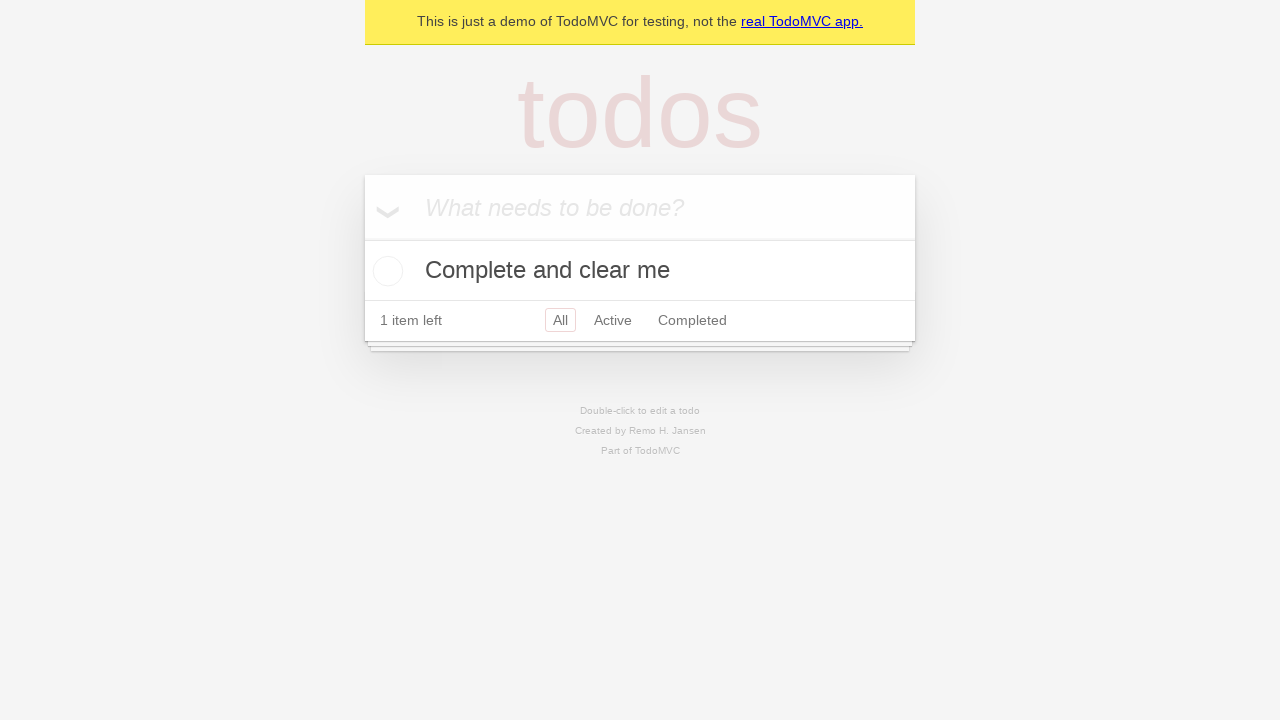

Clicked toggle checkbox to mark todo item as completed at (385, 271) on input.toggle
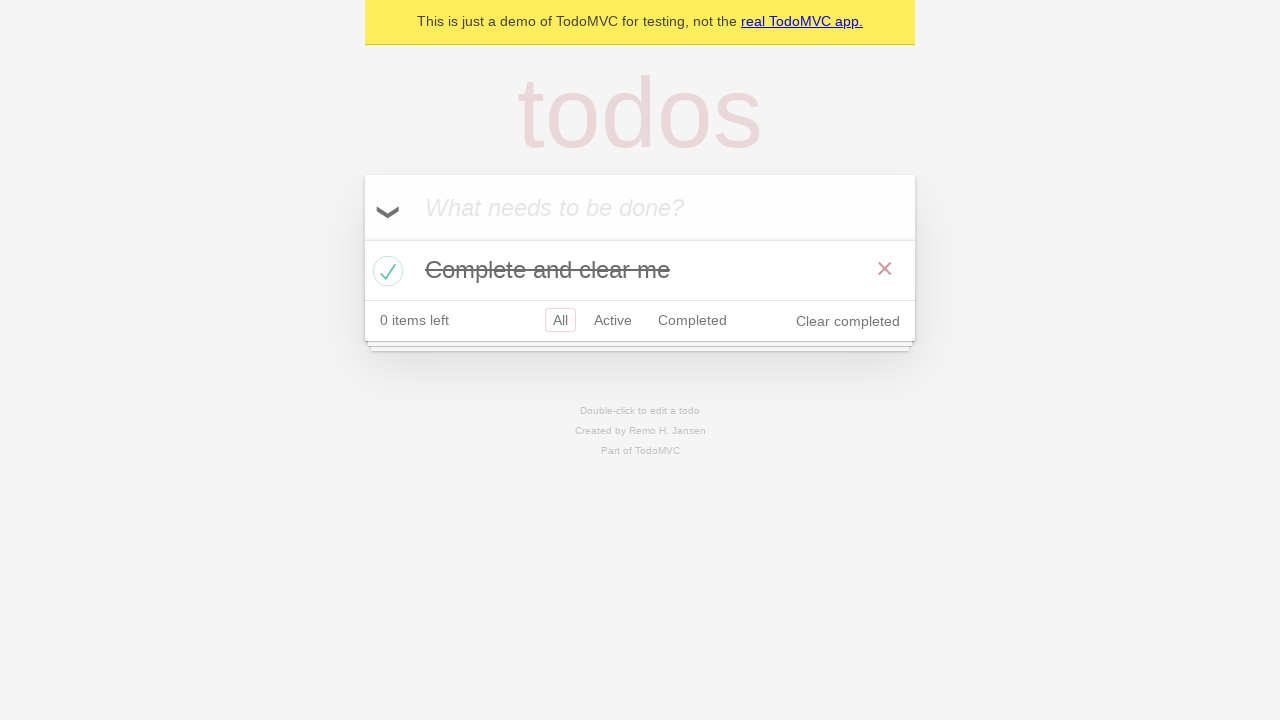

Clicked 'Clear completed' button at (848, 321) on button:has-text('Clear completed')
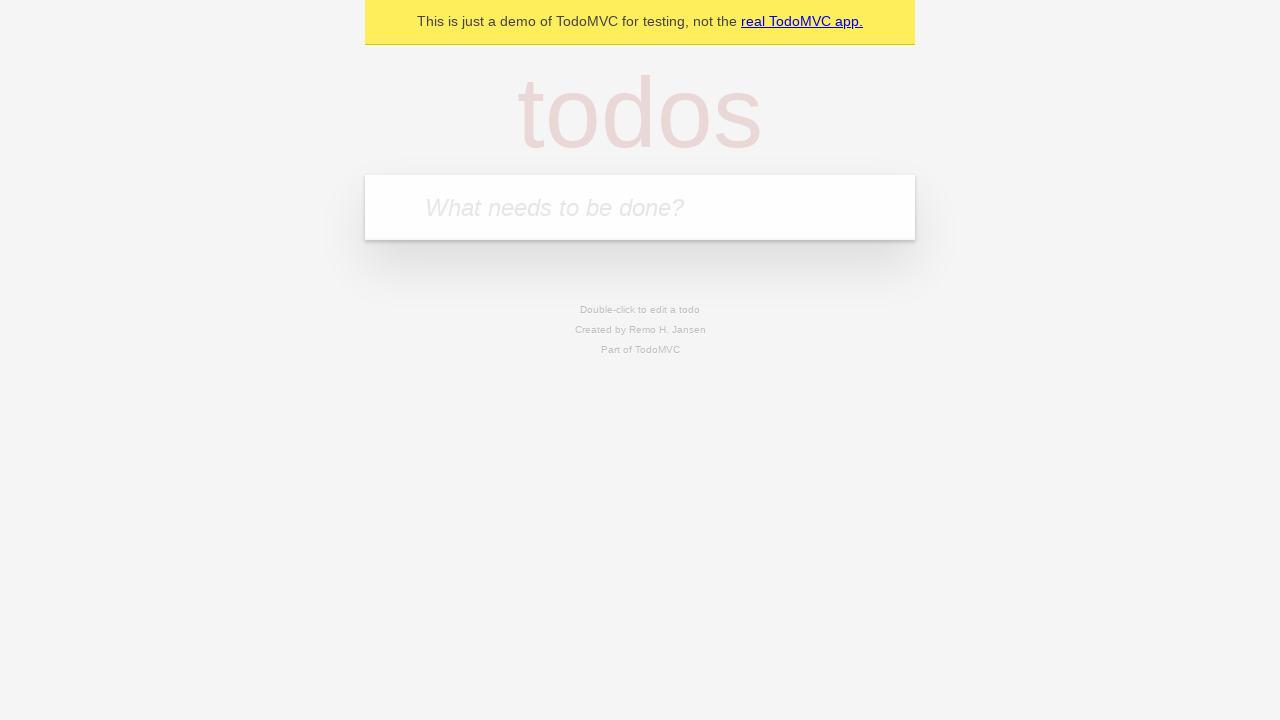

Verified that completed todo item 'Complete and clear me' is no longer in the list
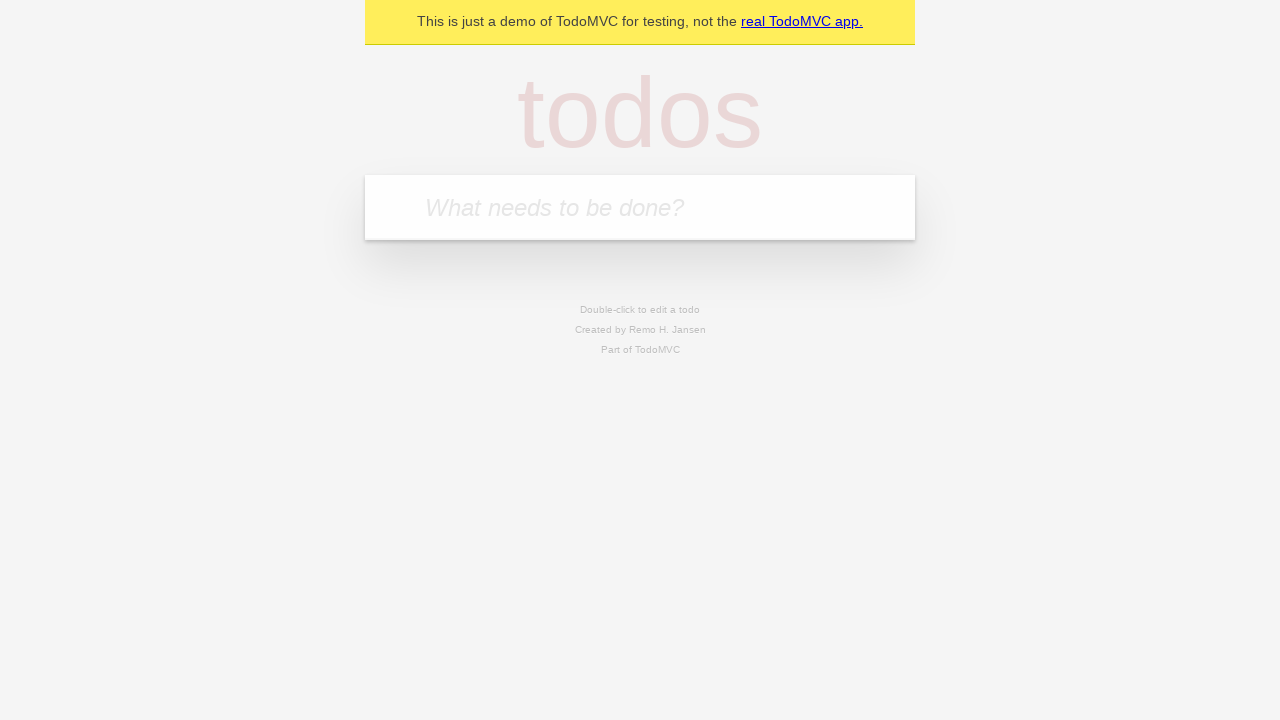

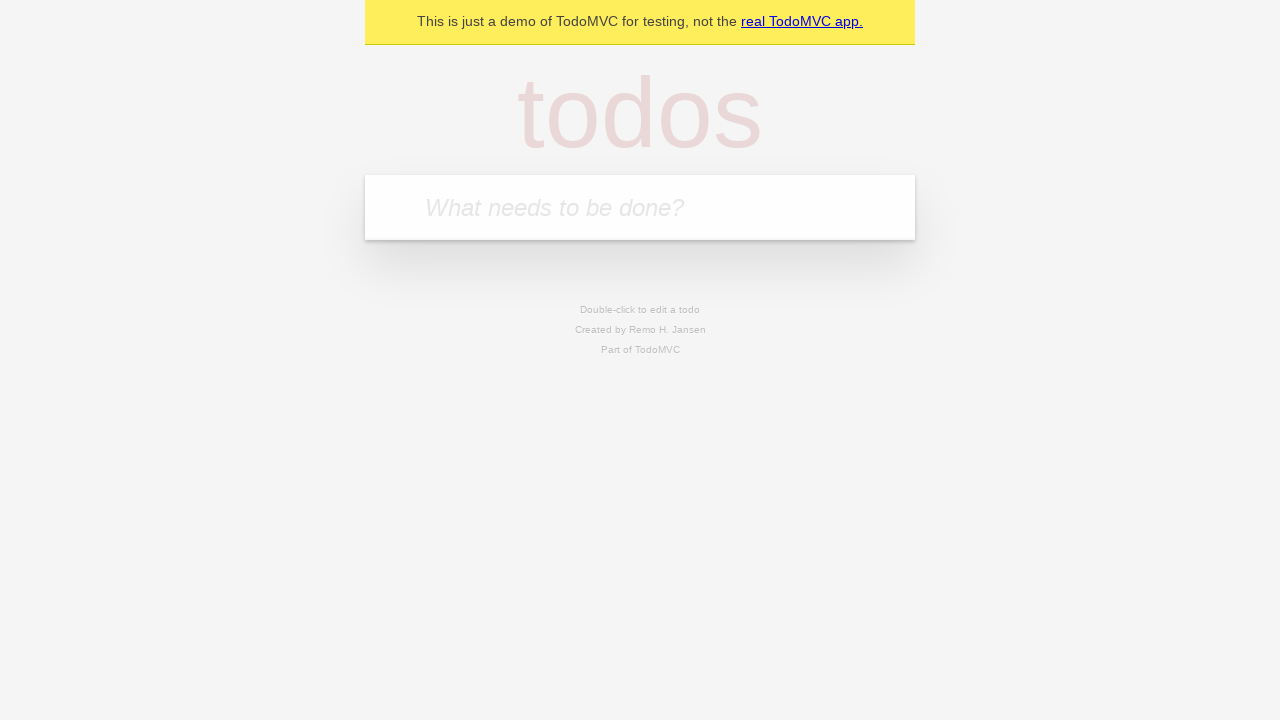